Tests that Clear completed button is hidden when there are no completed items.

Starting URL: https://demo.playwright.dev/todomvc

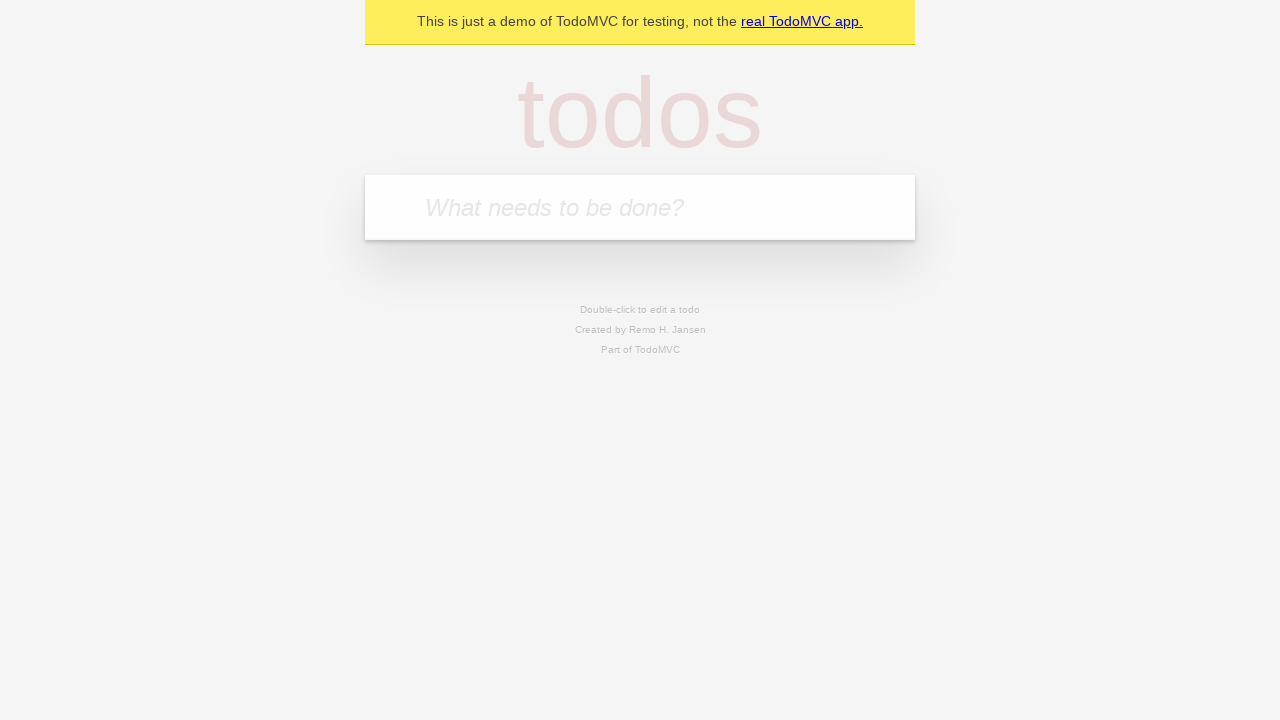

Filled todo input with 'buy some cheese' on internal:attr=[placeholder="What needs to be done?"i]
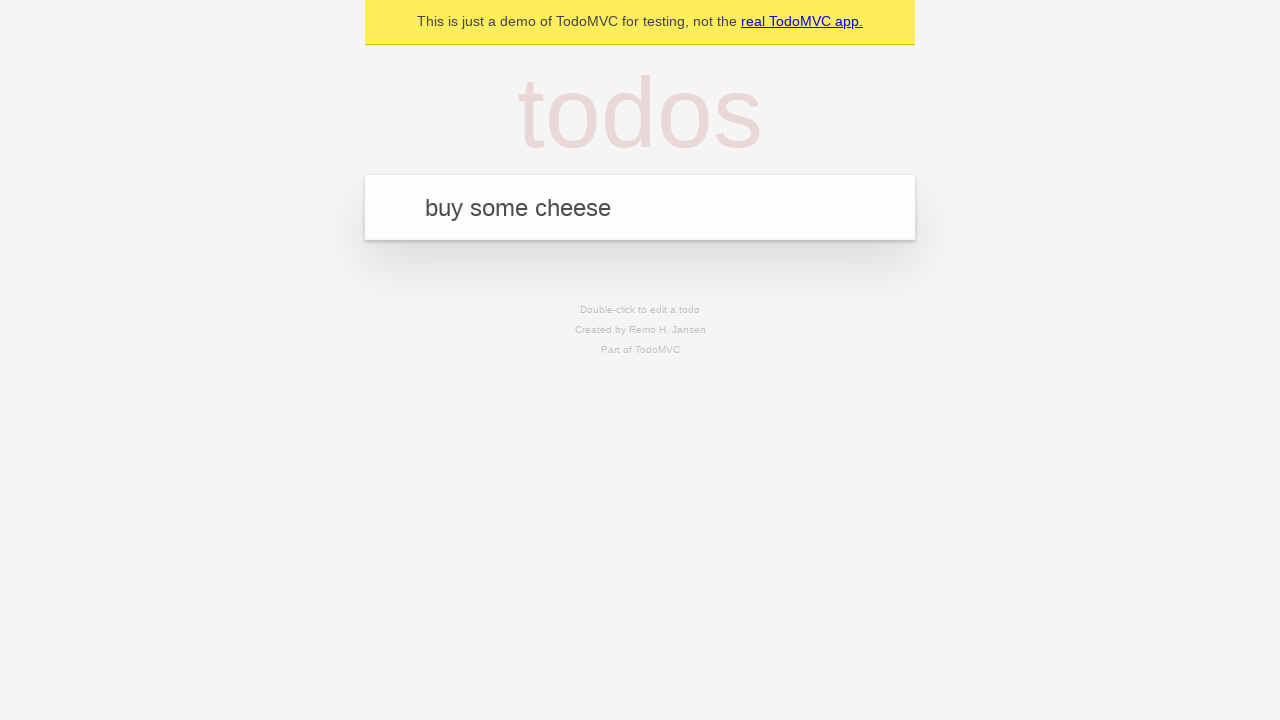

Pressed Enter to add first todo on internal:attr=[placeholder="What needs to be done?"i]
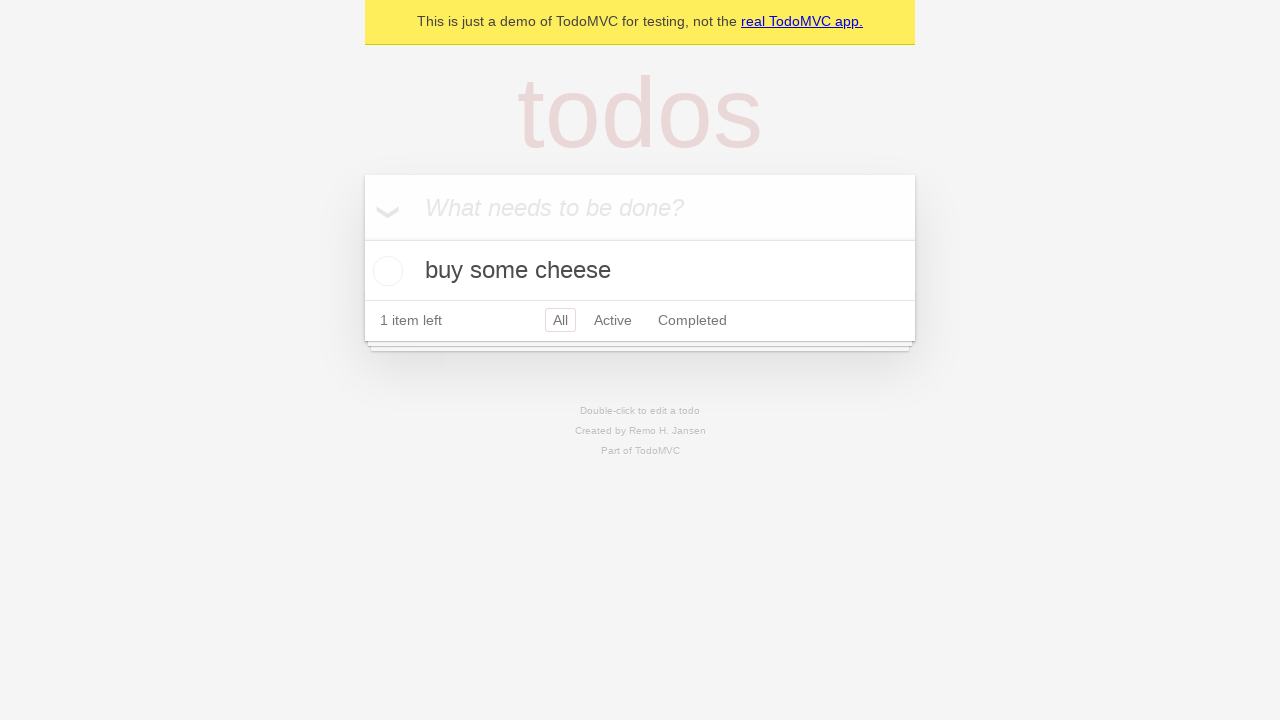

Filled todo input with 'feed the cat' on internal:attr=[placeholder="What needs to be done?"i]
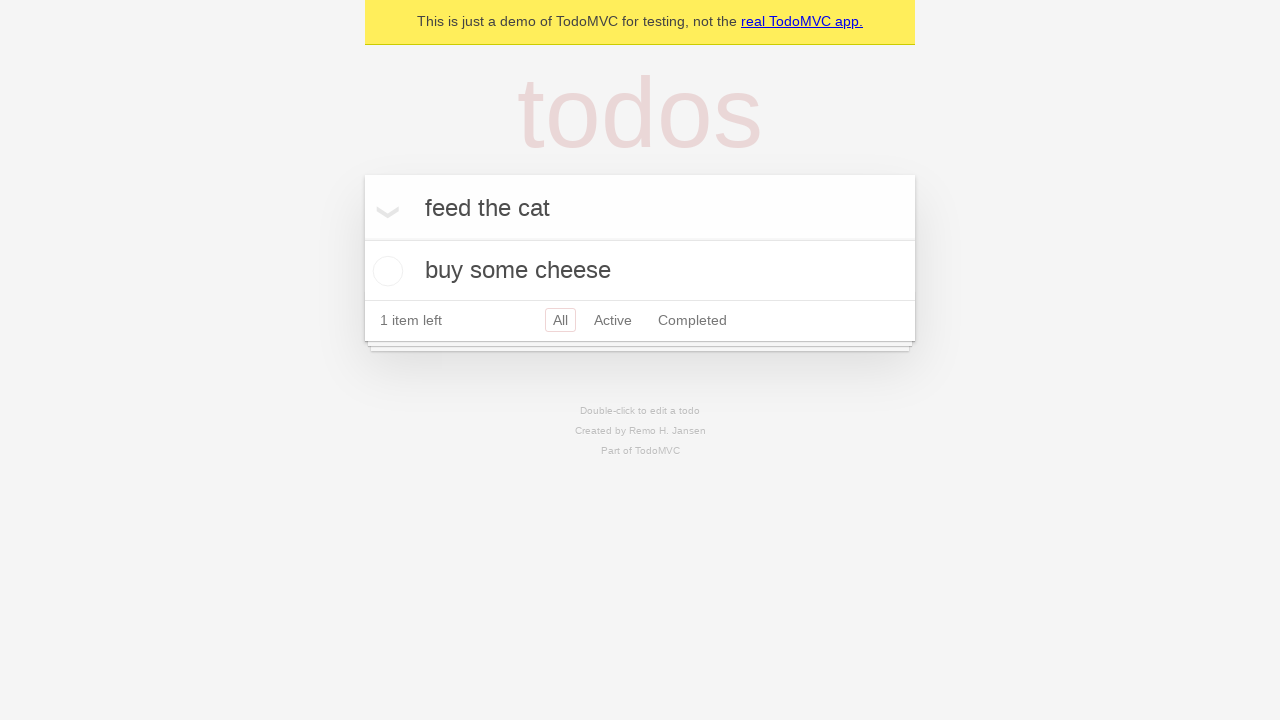

Pressed Enter to add second todo on internal:attr=[placeholder="What needs to be done?"i]
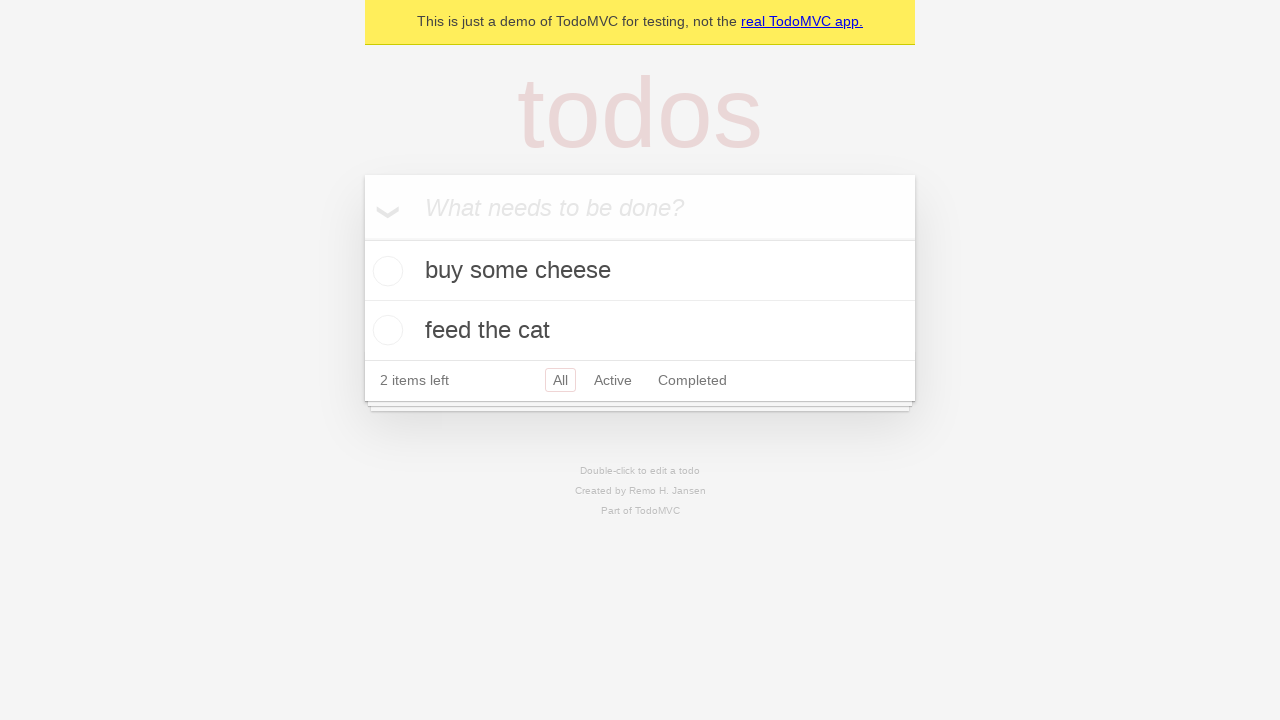

Filled todo input with 'book a doctors appointment' on internal:attr=[placeholder="What needs to be done?"i]
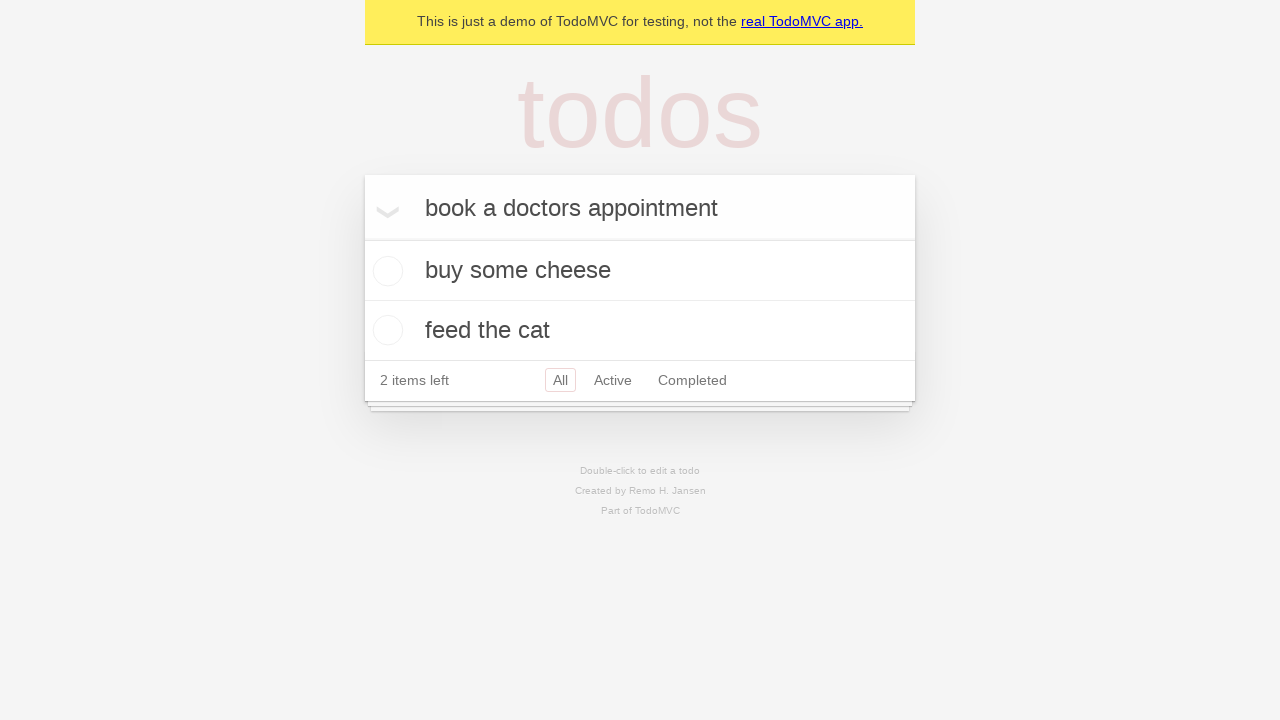

Pressed Enter to add third todo on internal:attr=[placeholder="What needs to be done?"i]
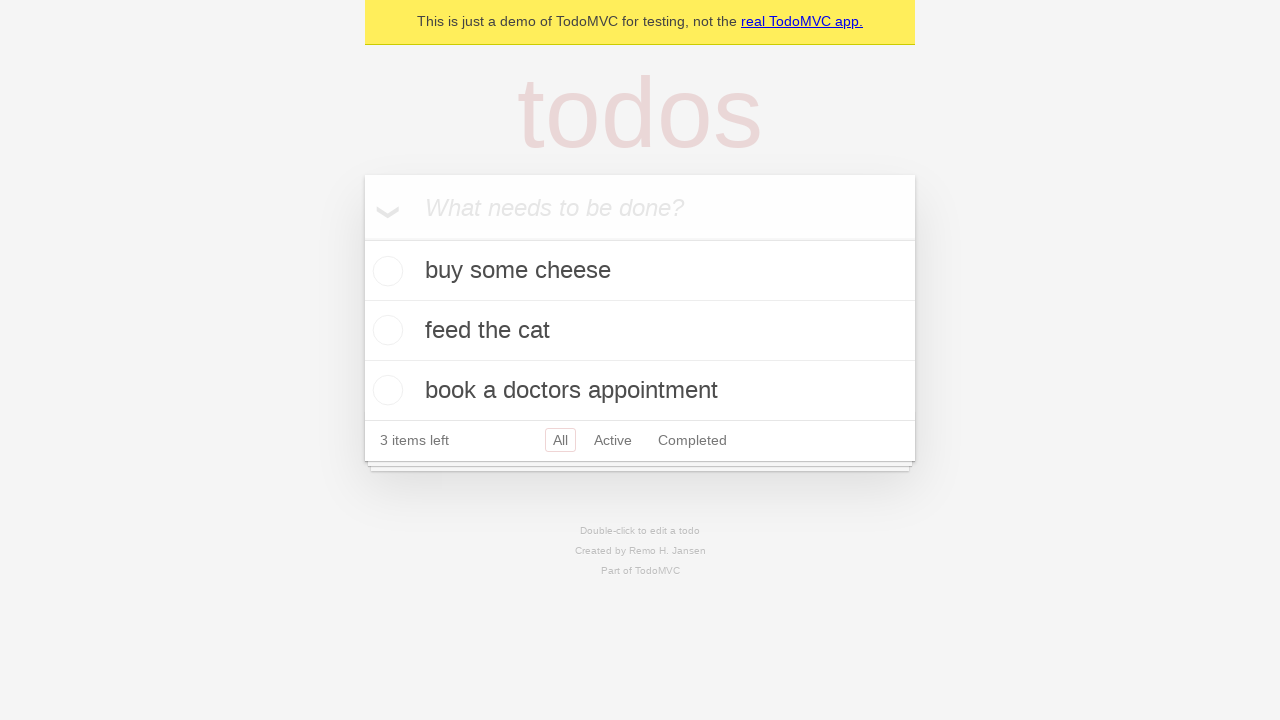

Checked the first todo item as completed at (385, 271) on .todo-list li .toggle >> nth=0
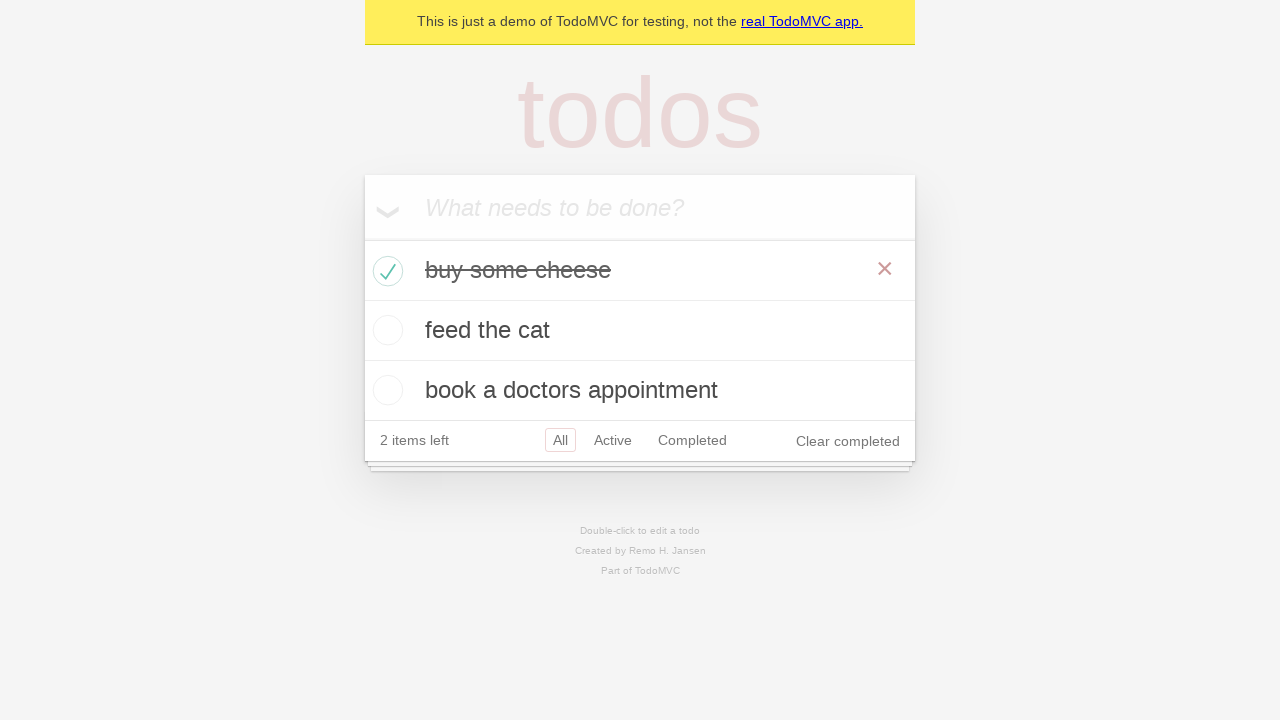

Clicked Clear completed button to remove completed todos at (848, 441) on internal:role=button[name="Clear completed"i]
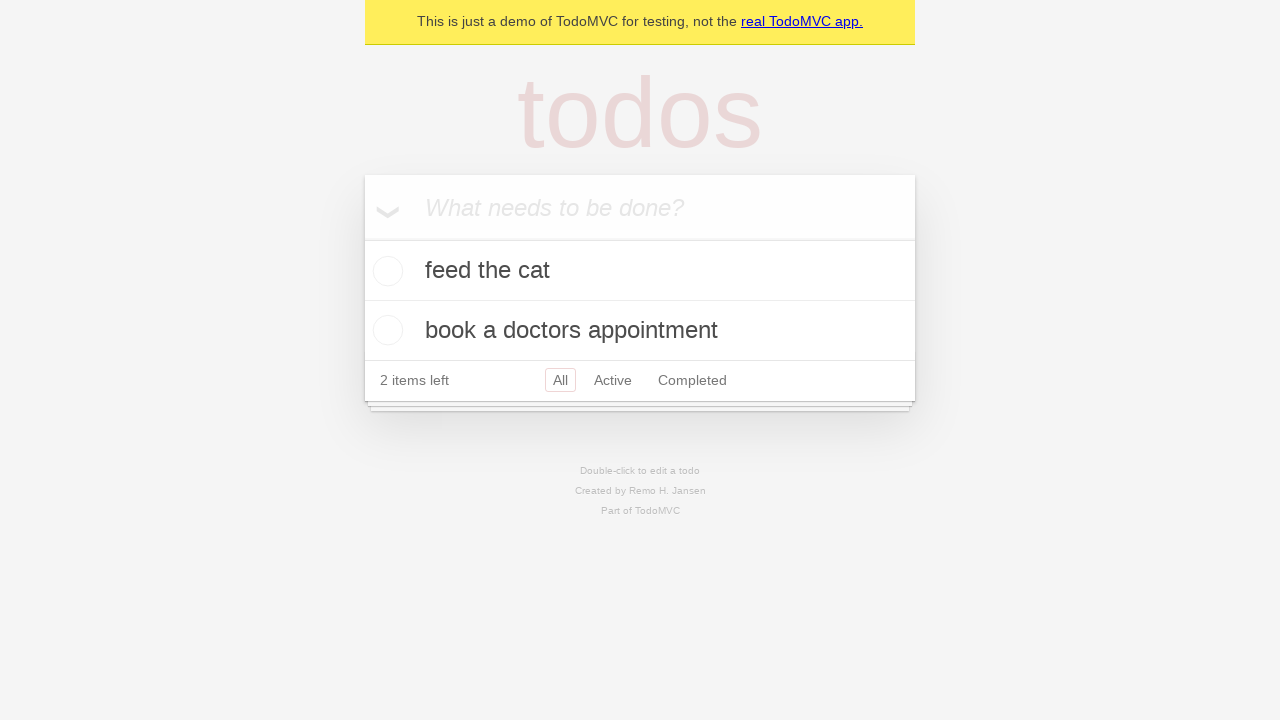

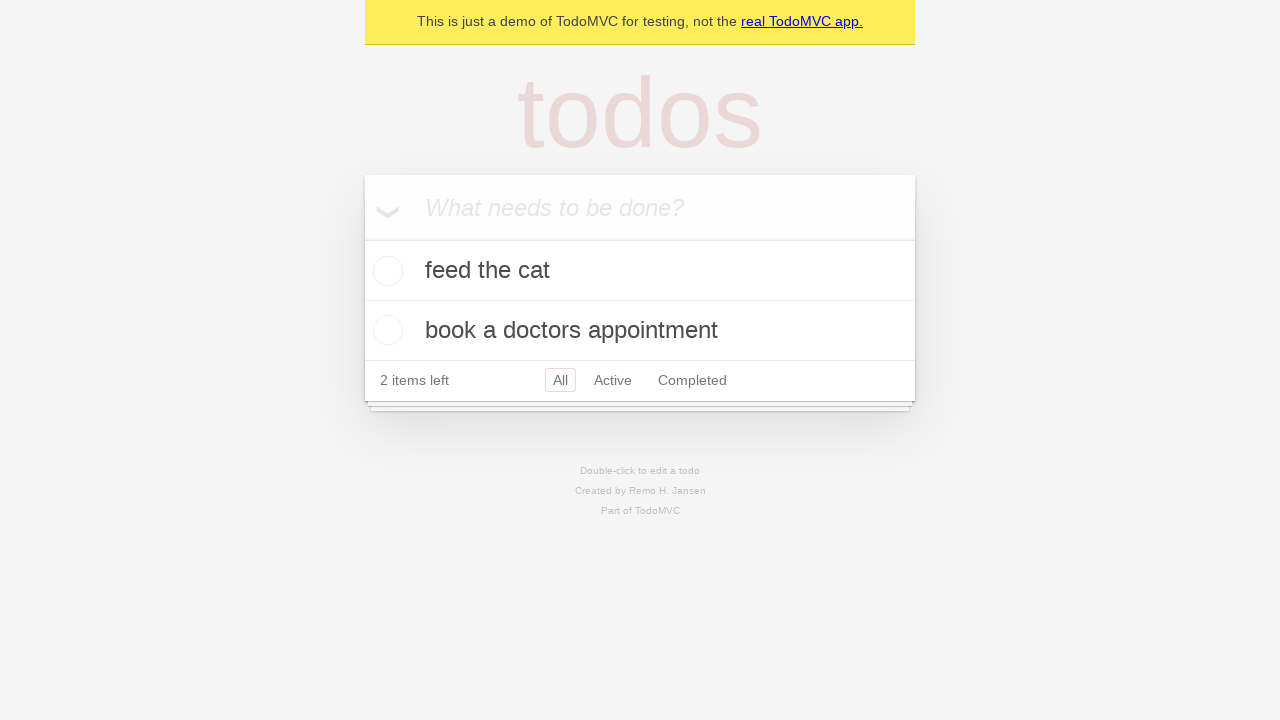